Tests that completed items are removed when clicking the 'Clear completed' button.

Starting URL: https://demo.playwright.dev/todomvc

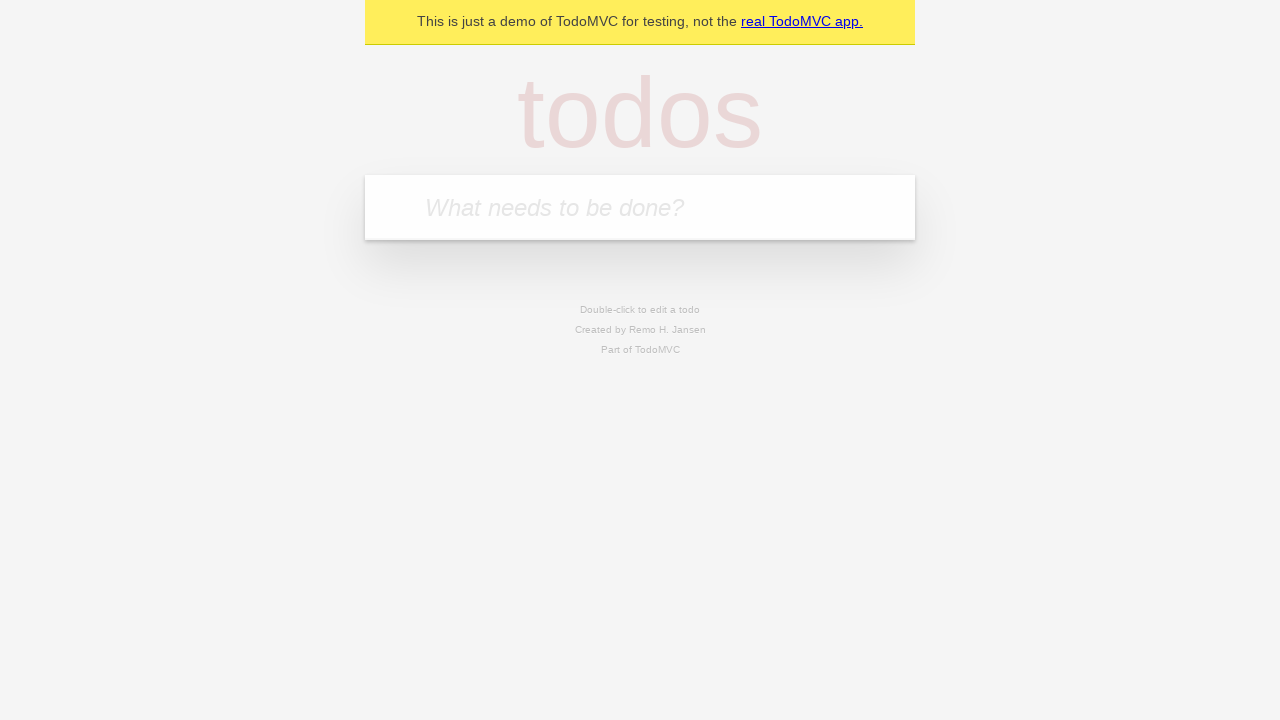

Filled todo input with 'buy some cheese' on internal:attr=[placeholder="What needs to be done?"i]
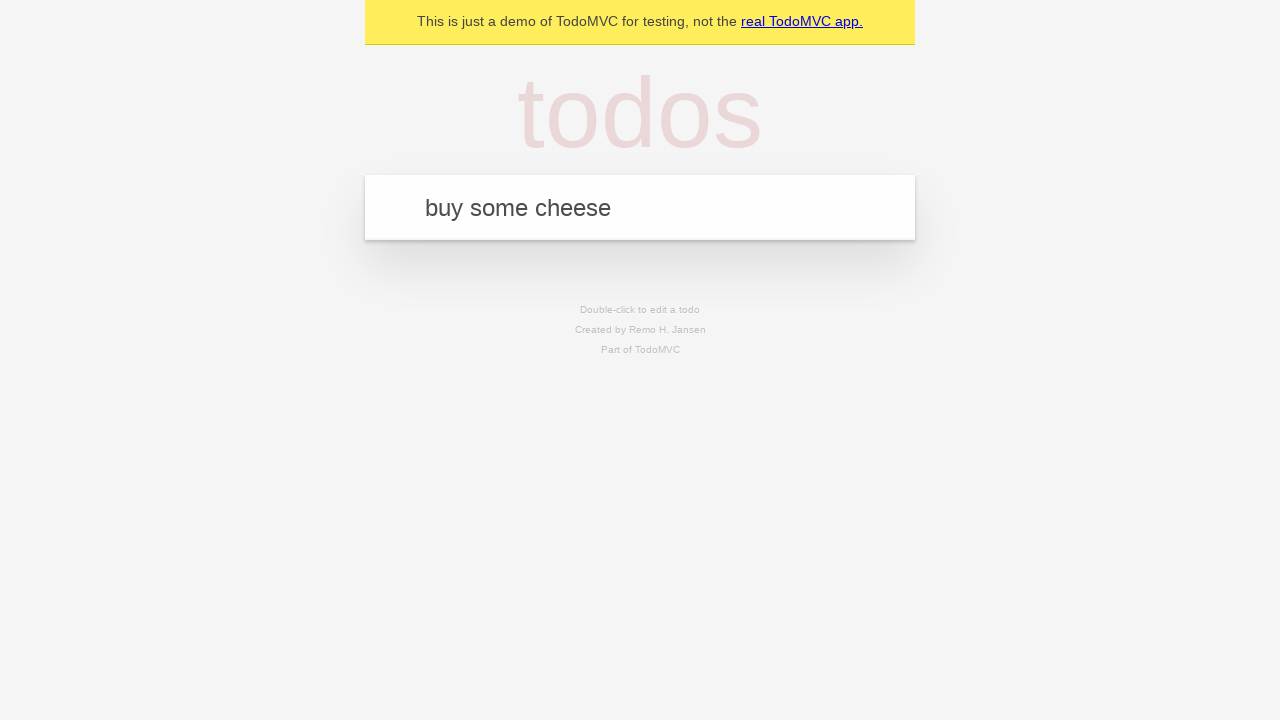

Pressed Enter to create first todo on internal:attr=[placeholder="What needs to be done?"i]
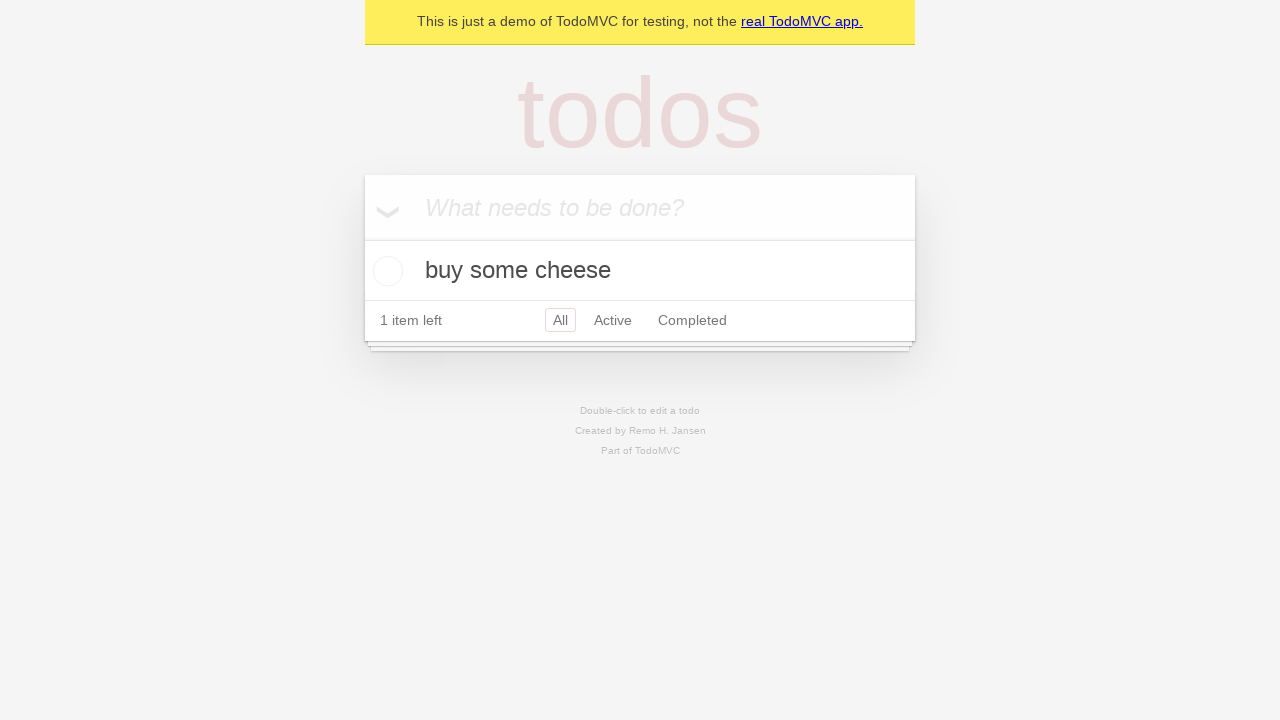

Filled todo input with 'feed the cat' on internal:attr=[placeholder="What needs to be done?"i]
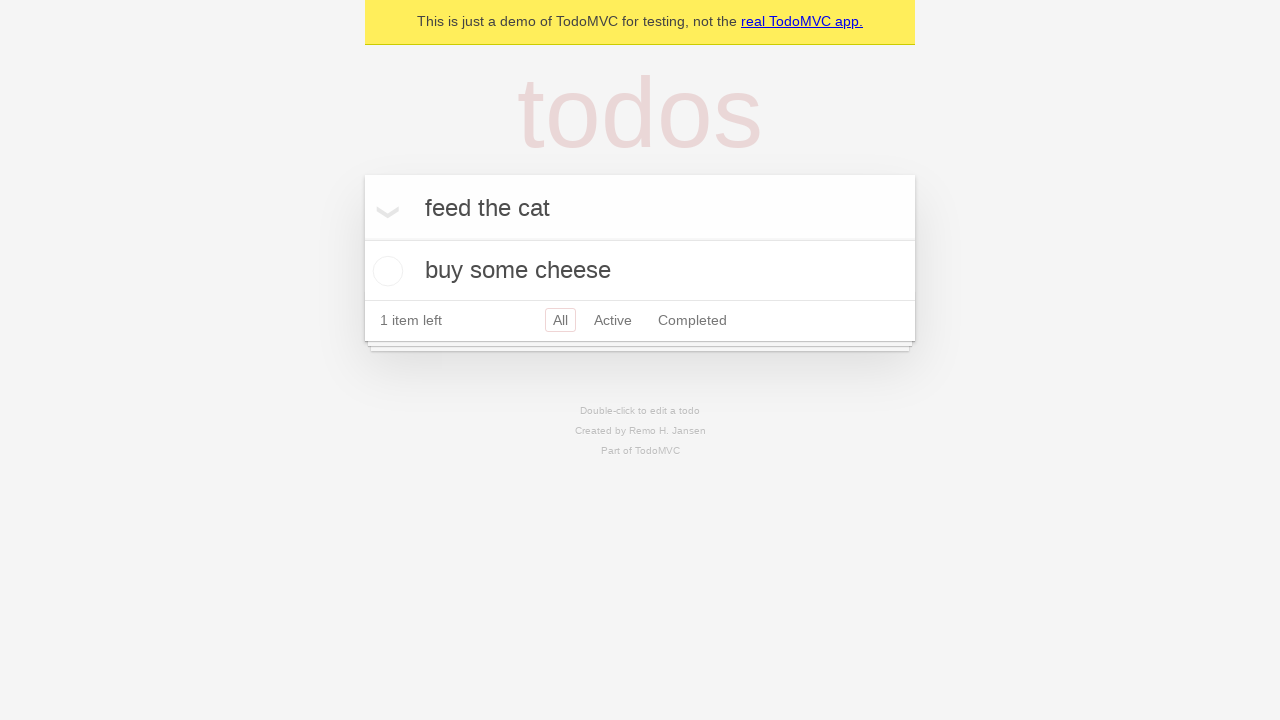

Pressed Enter to create second todo on internal:attr=[placeholder="What needs to be done?"i]
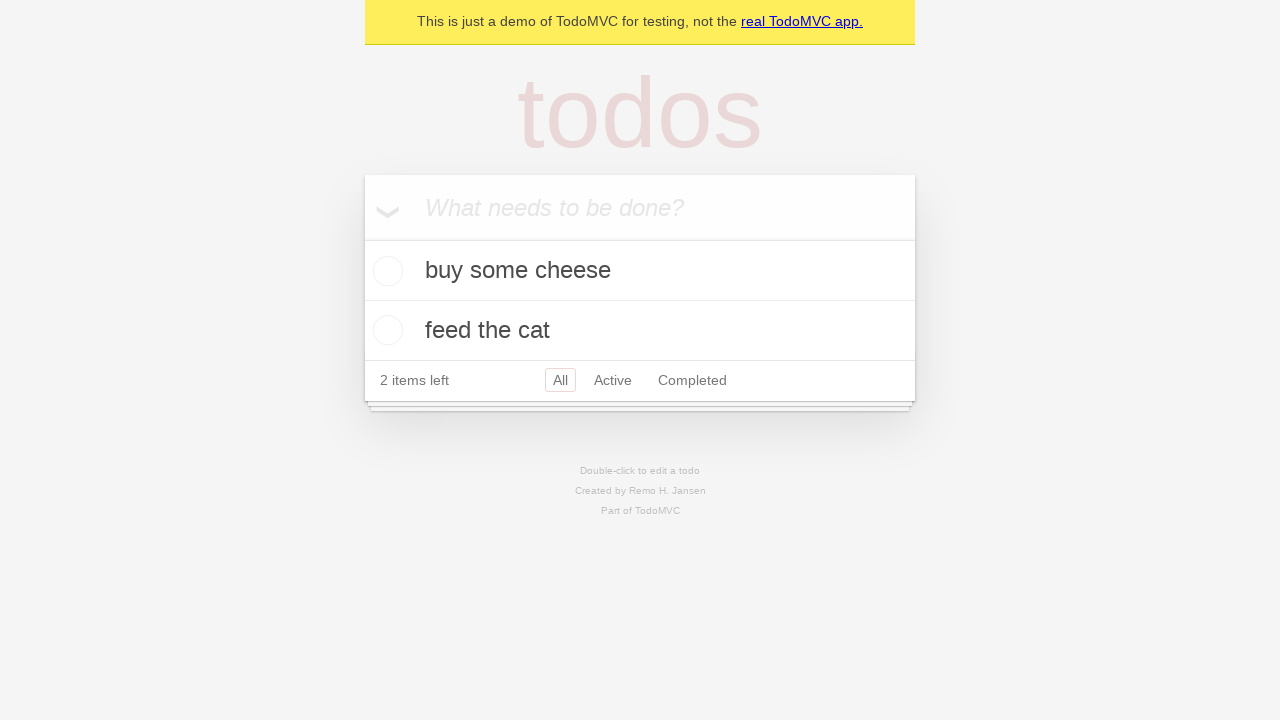

Filled todo input with 'book a doctors appointment' on internal:attr=[placeholder="What needs to be done?"i]
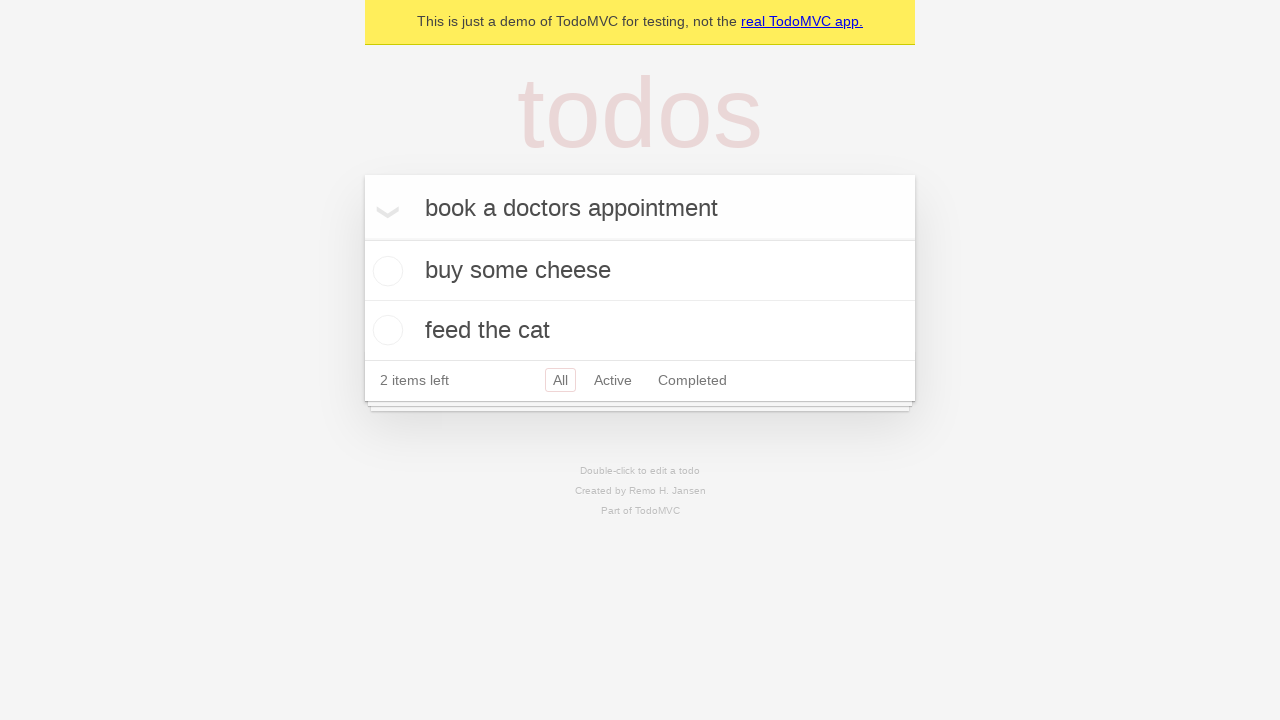

Pressed Enter to create third todo on internal:attr=[placeholder="What needs to be done?"i]
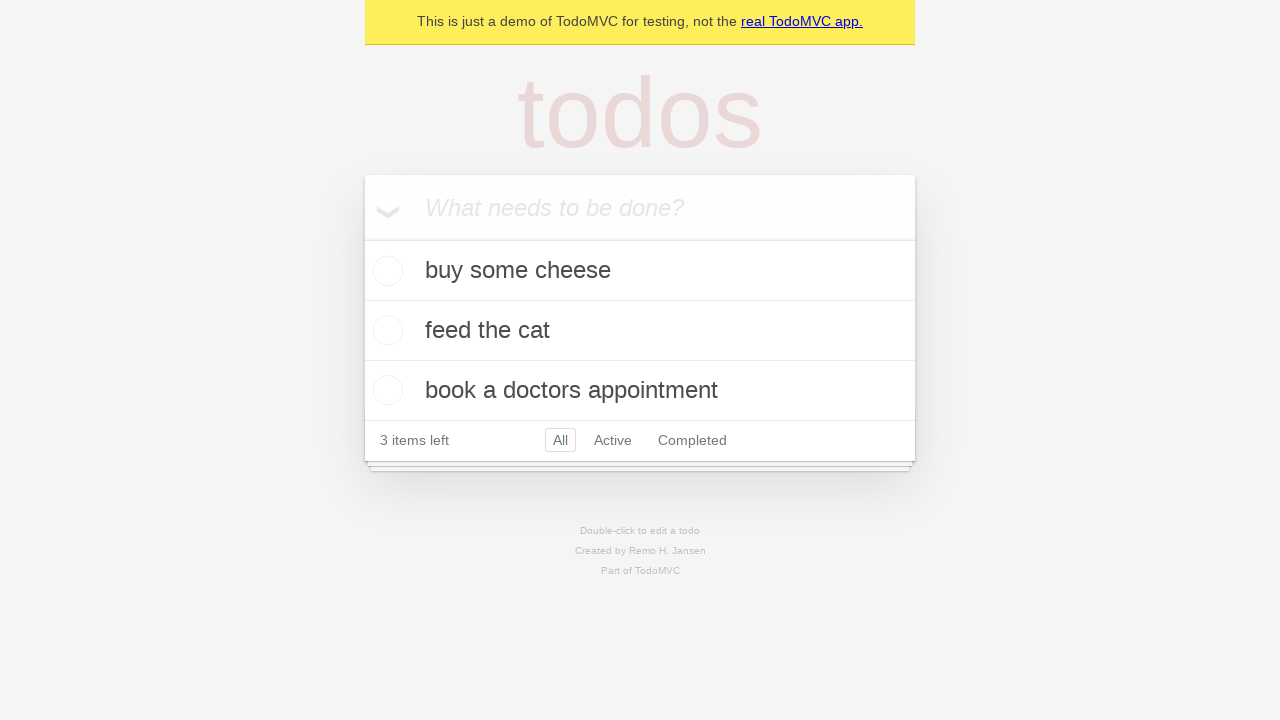

Checked the second todo item checkbox at (385, 330) on internal:testid=[data-testid="todo-item"s] >> nth=1 >> internal:role=checkbox
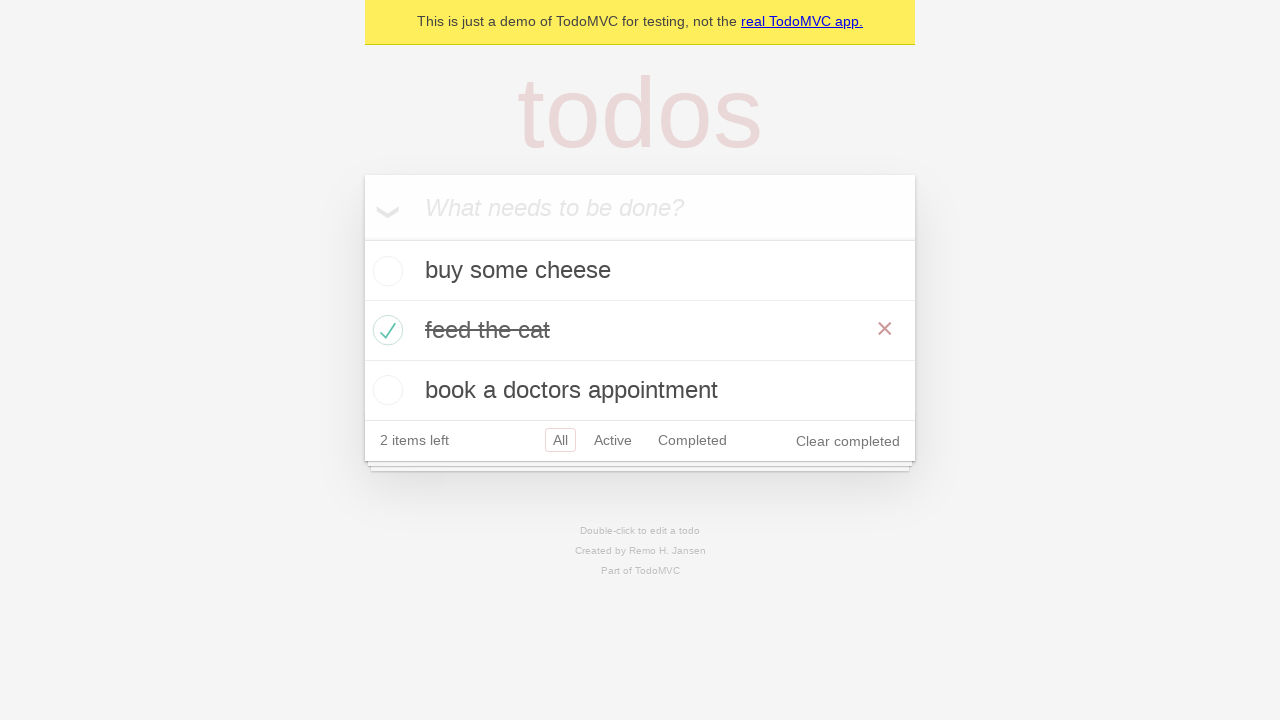

Clicked 'Clear completed' button to remove completed item at (848, 441) on internal:role=button[name="Clear completed"i]
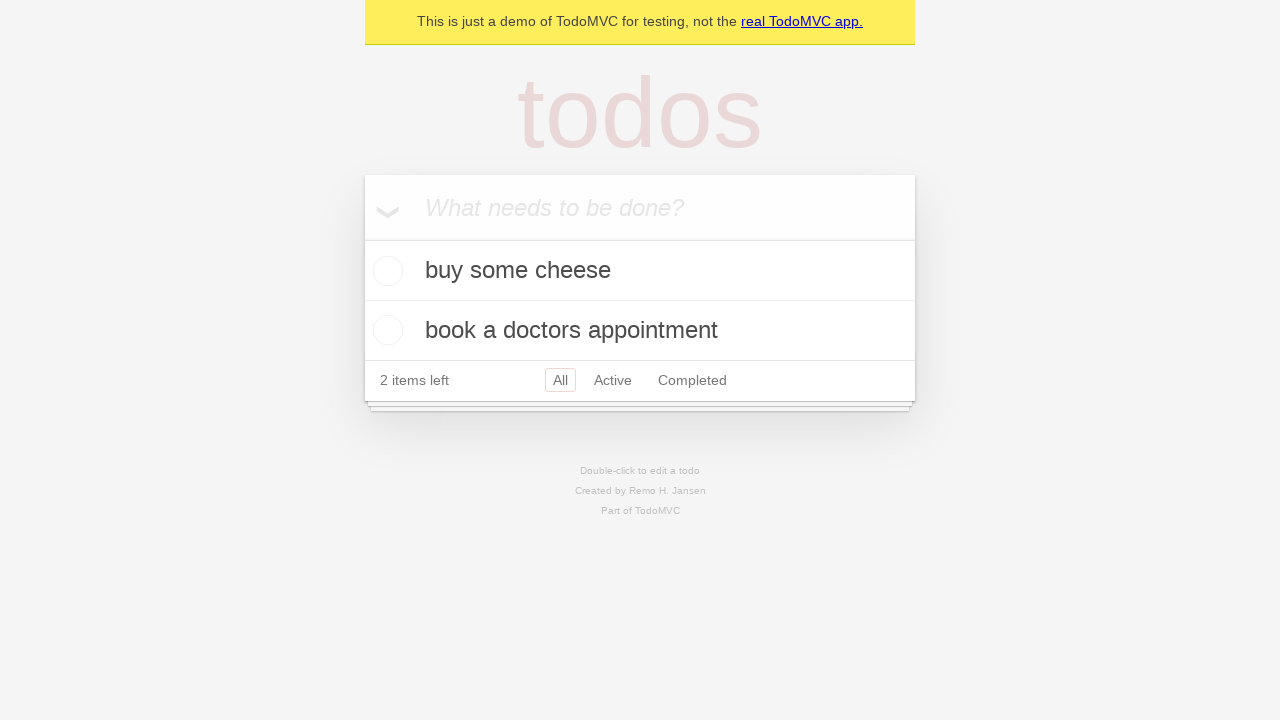

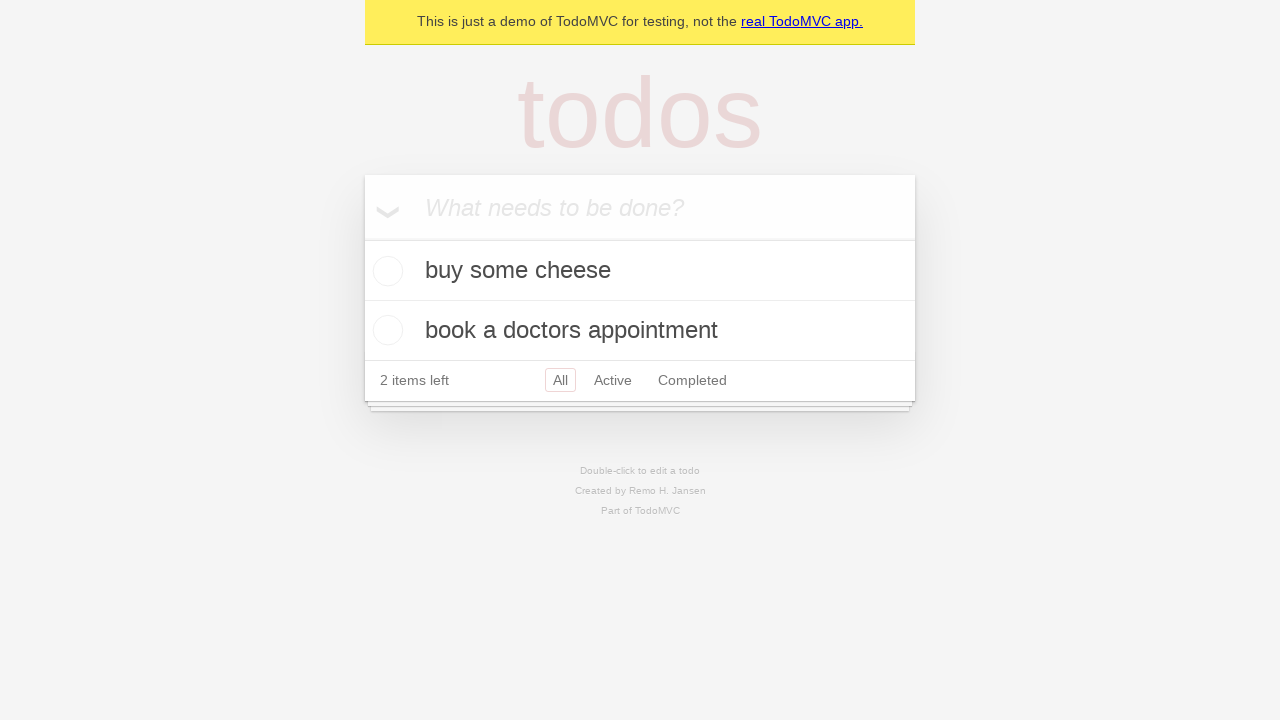